Navigates to Tsinghua University's homepage and verifies the page loads successfully

Starting URL: http://www.tsinghua.edu.cn

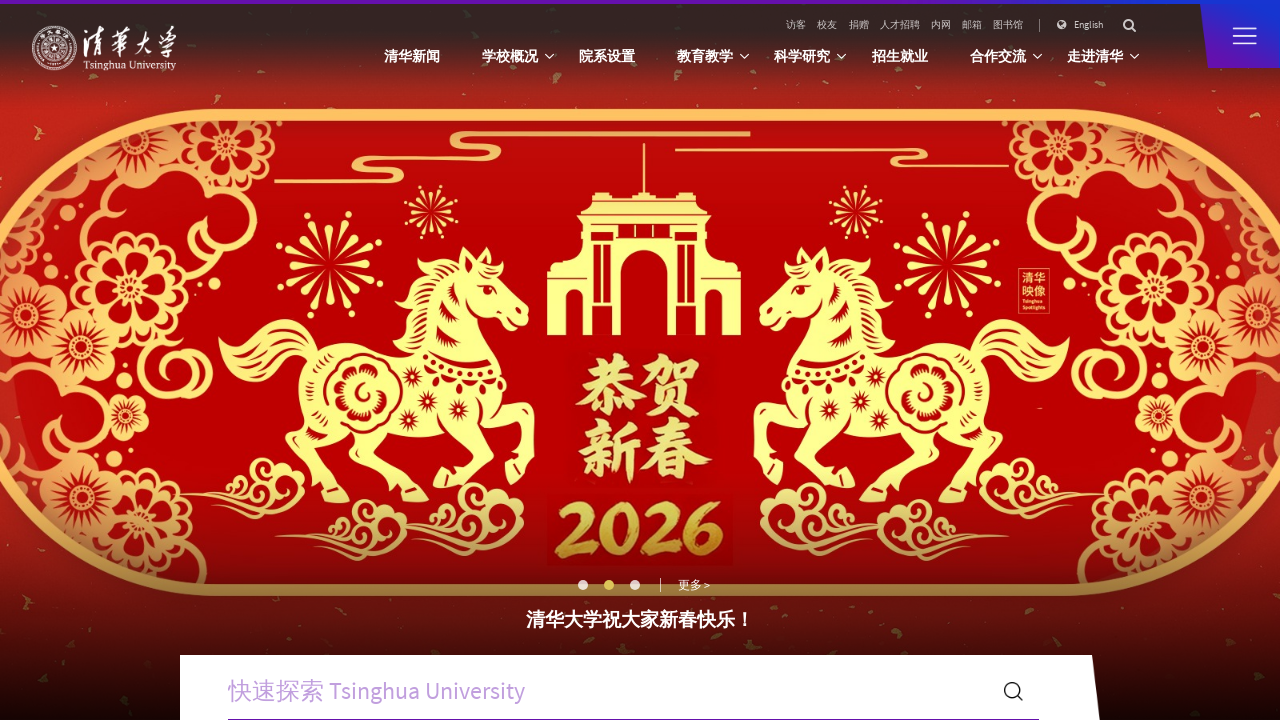

Waited for page DOM to fully load
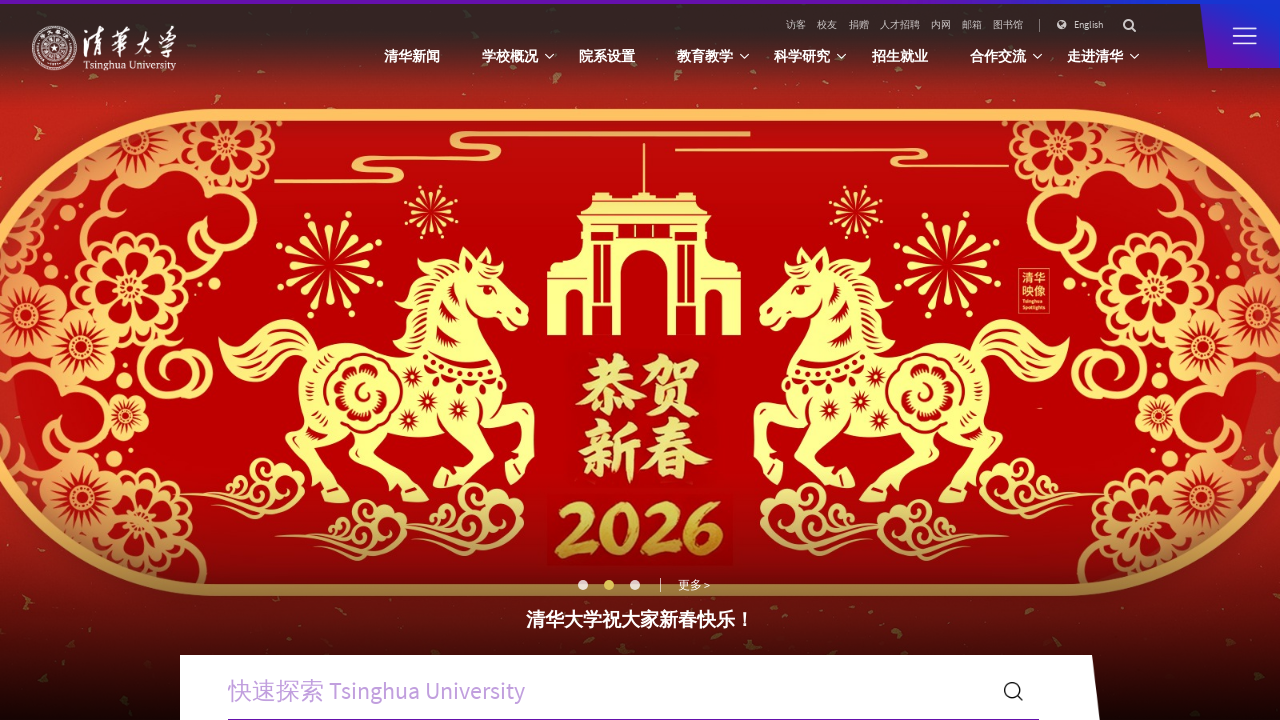

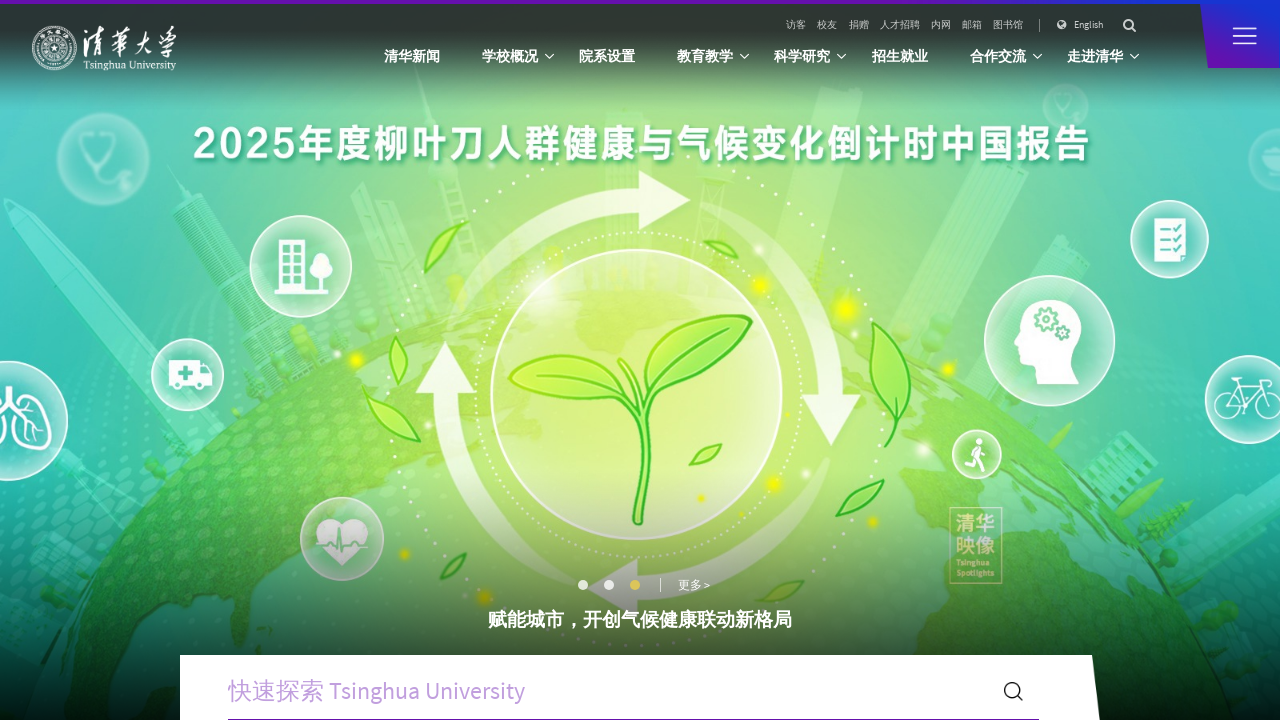